Tests clicking the Explore Collection button on the homepage

Starting URL: https://timecenter.vercel.app/

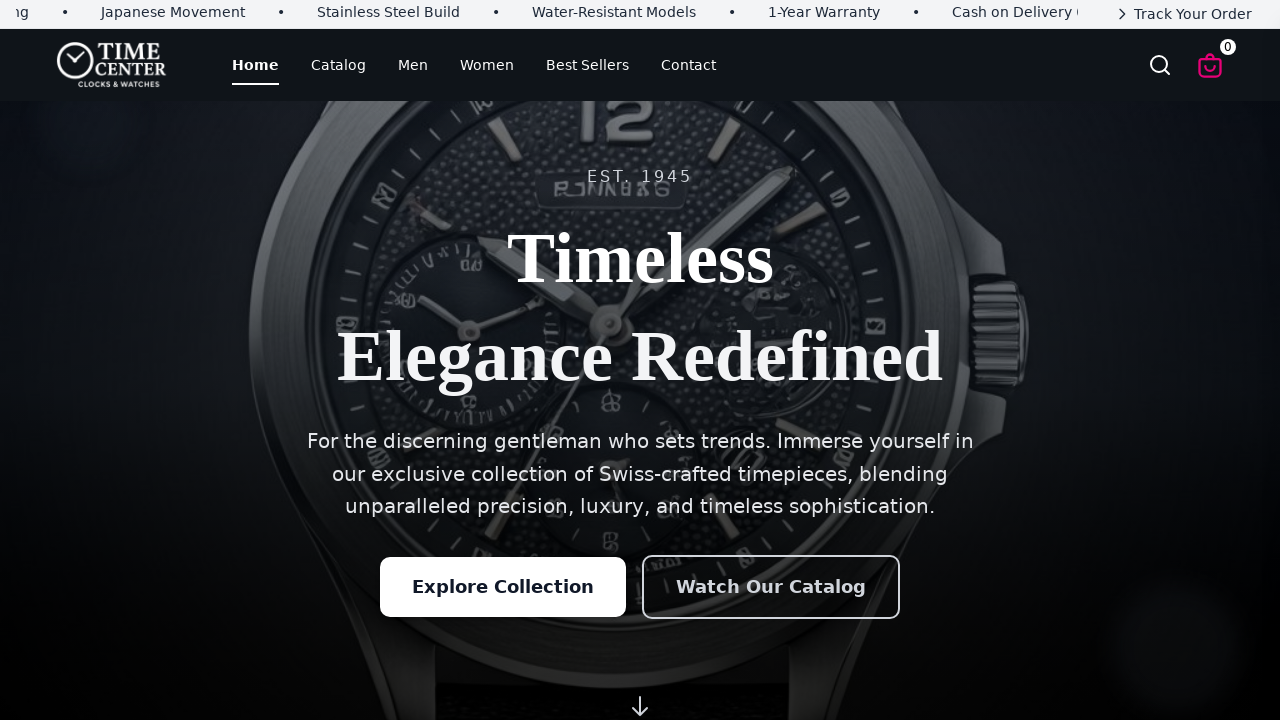

Clicked the Explore Collection button at (503, 587) on text=Explore Collection
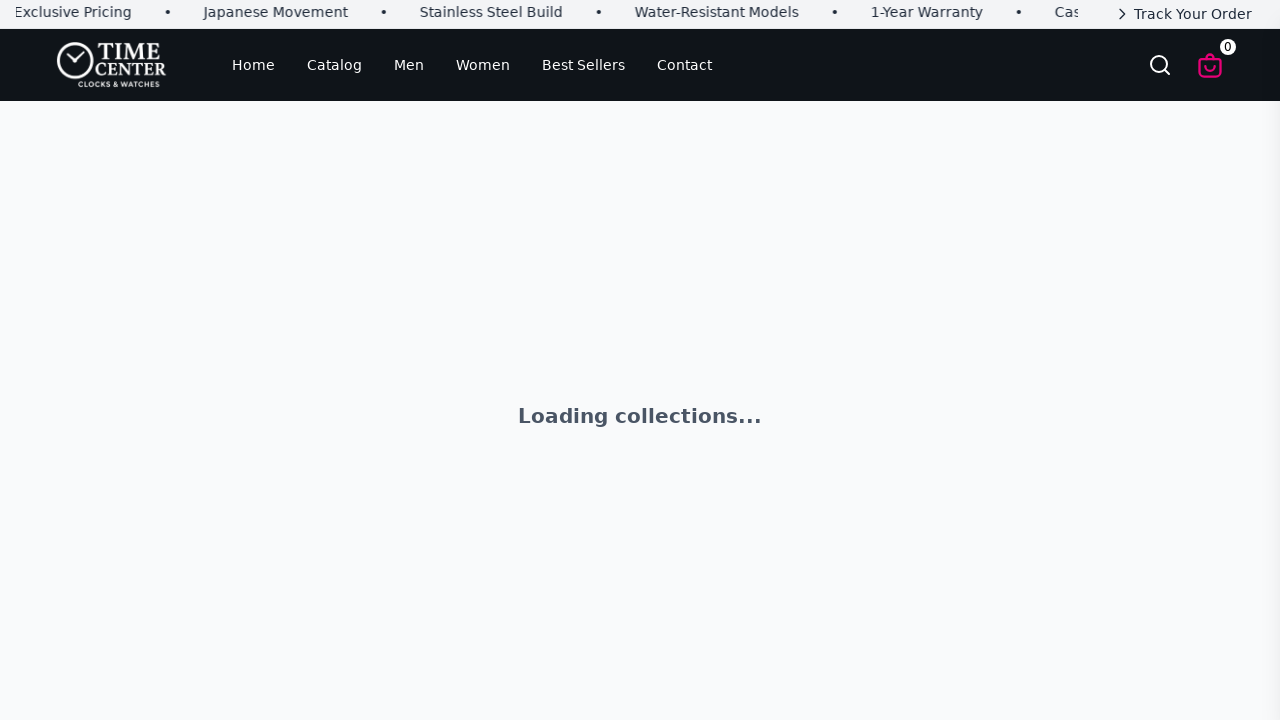

Waited for network to become idle after clicking Explore Collection
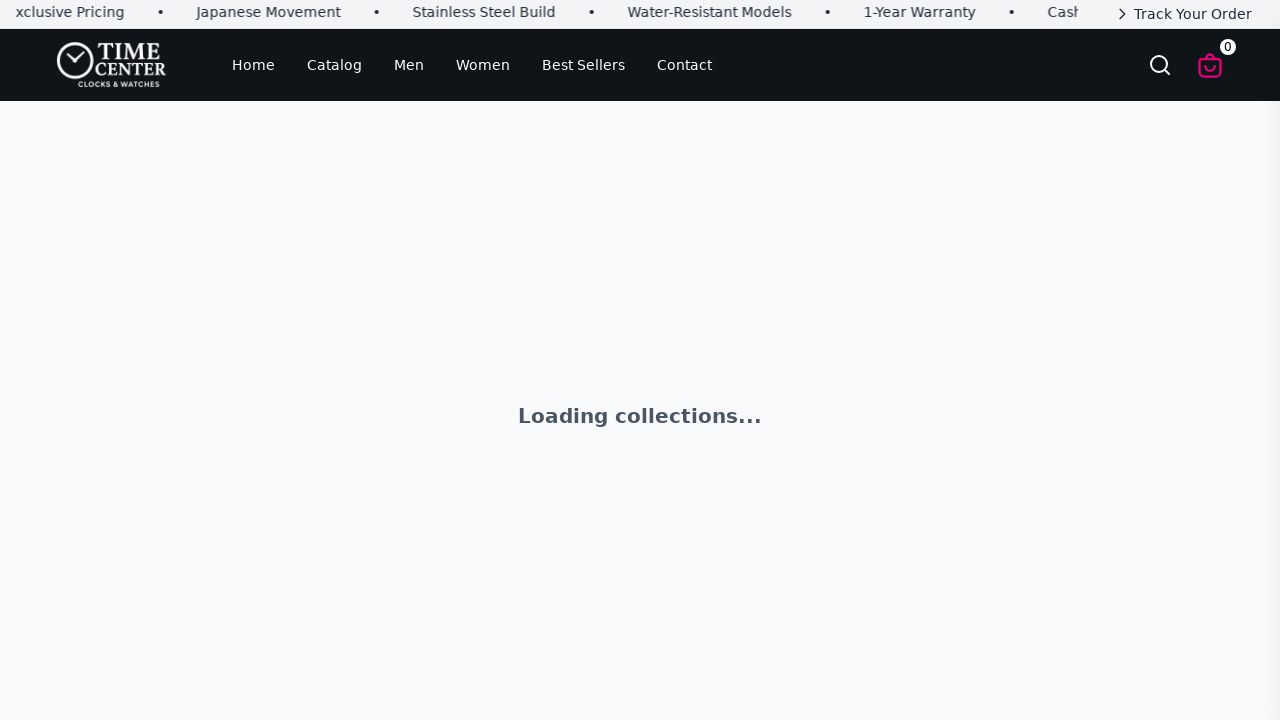

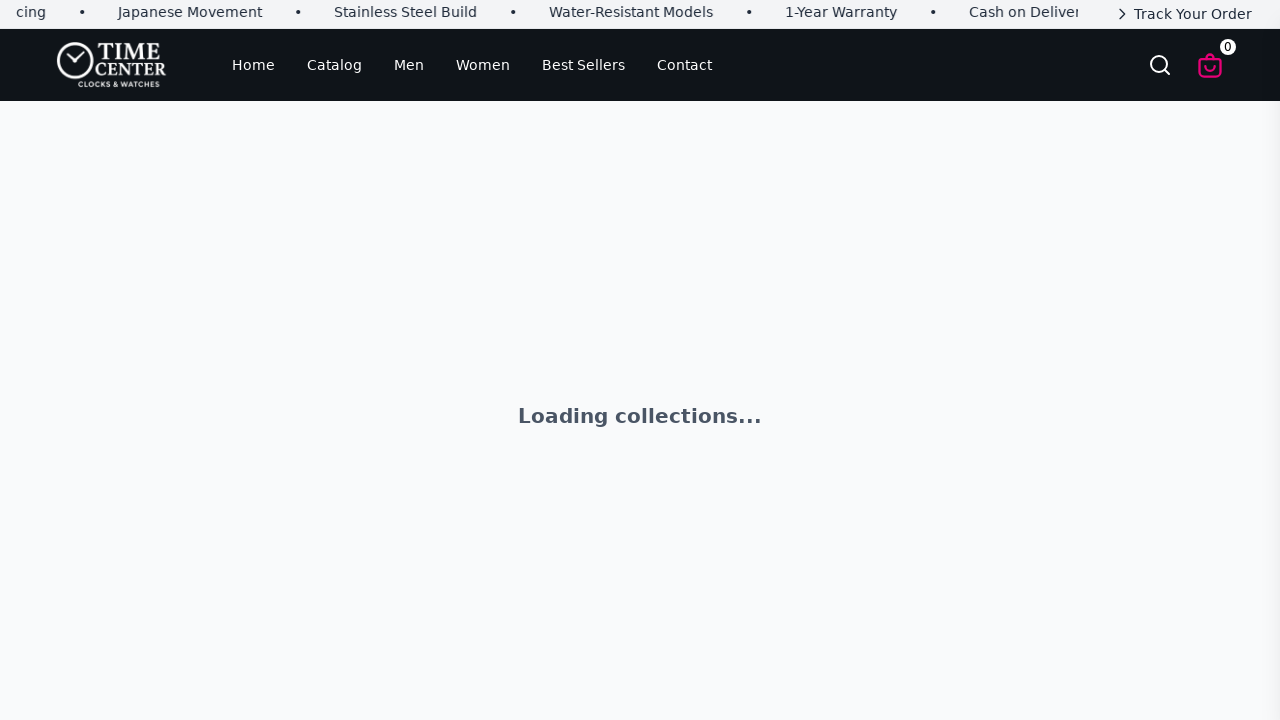